Tests navigation to team page and verifies the three author names are displayed correctly

Starting URL: http://www.99-bottles-of-beer.net/

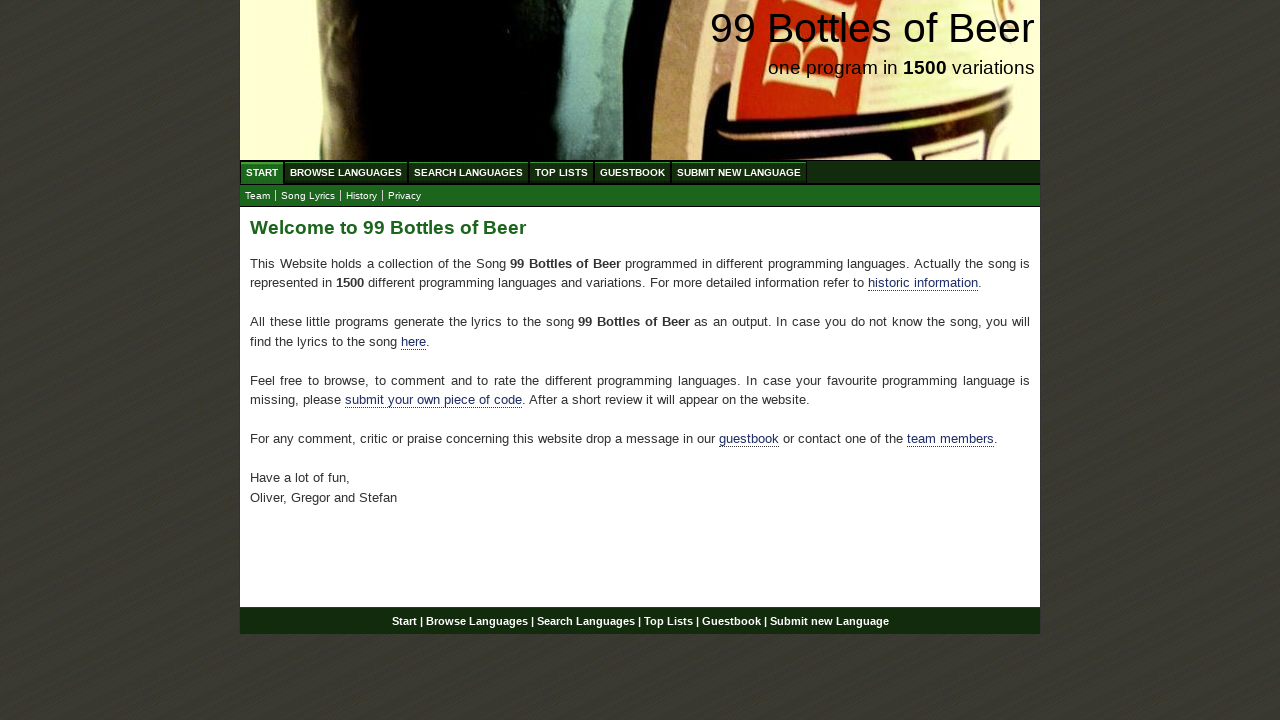

Clicked on team link to navigate to team page at (258, 196) on xpath=//a[@href='team.html']
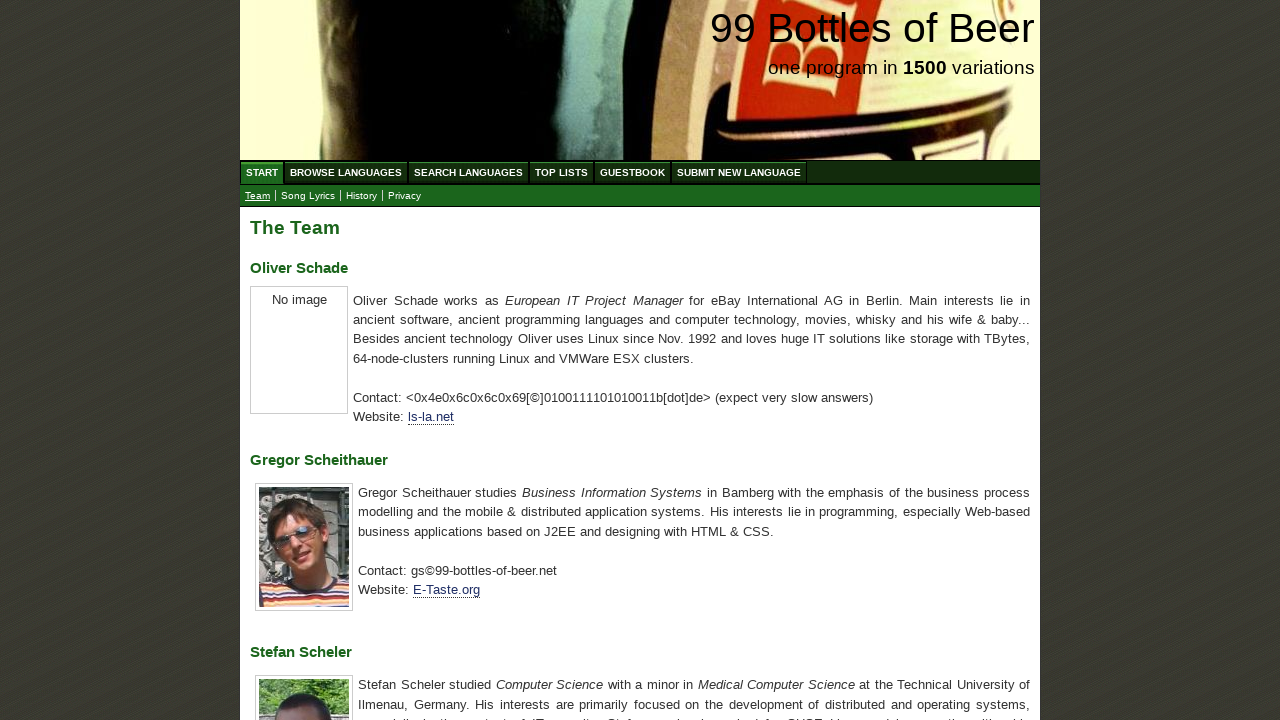

Located all h3 elements containing author names
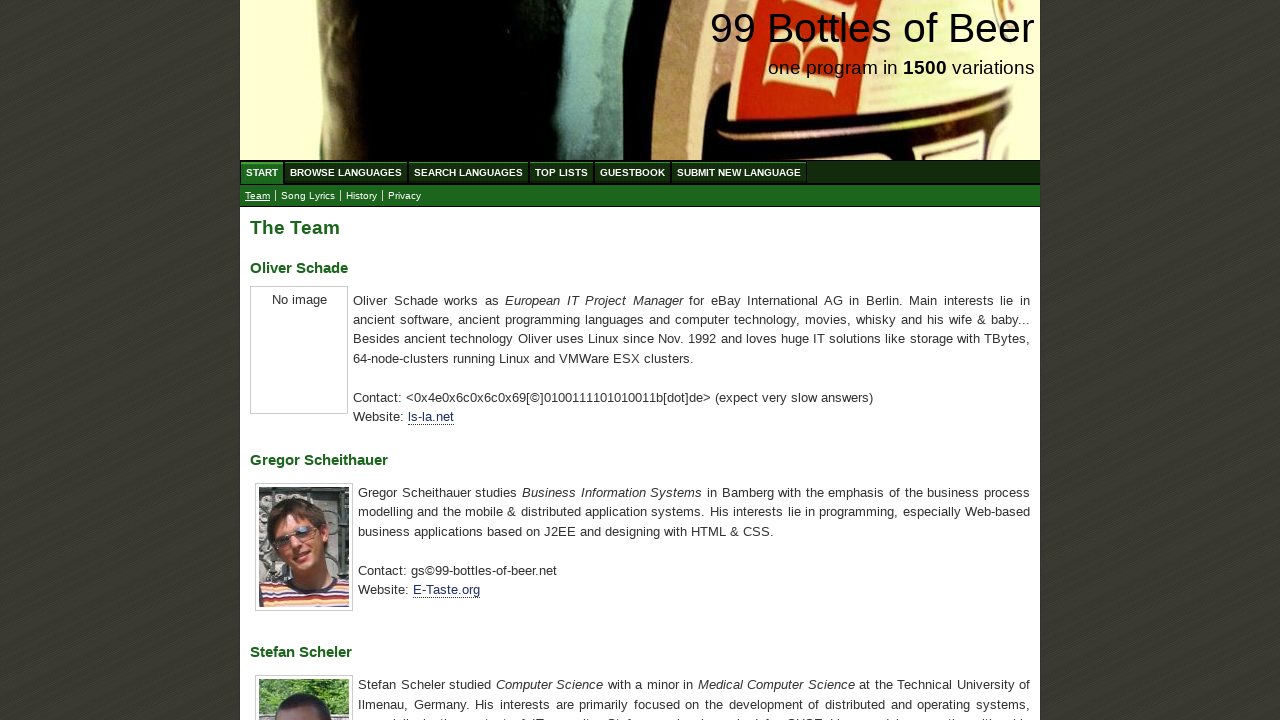

Extracted author names: ['Oliver Schade', 'Gregor Scheithauer', 'Stefan Scheler']
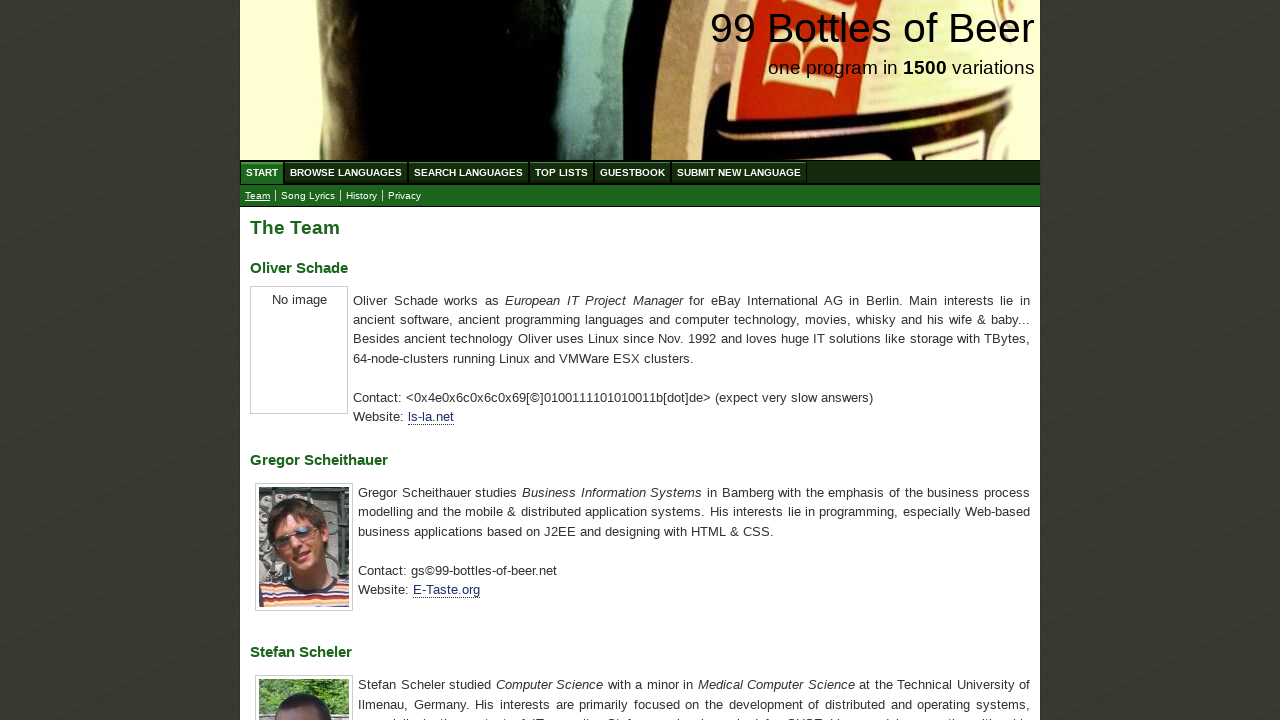

Verified that all three author names match expected values: Oliver Schade, Gregor Scheithauer, Stefan Scheler
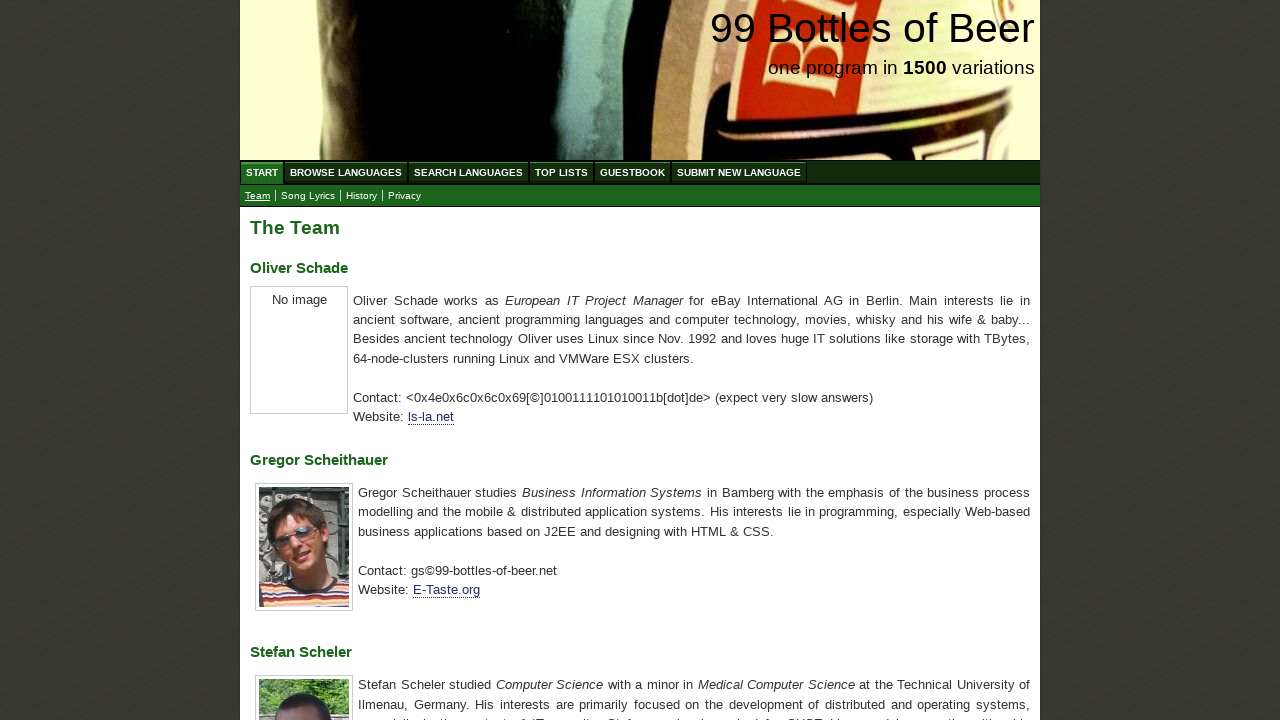

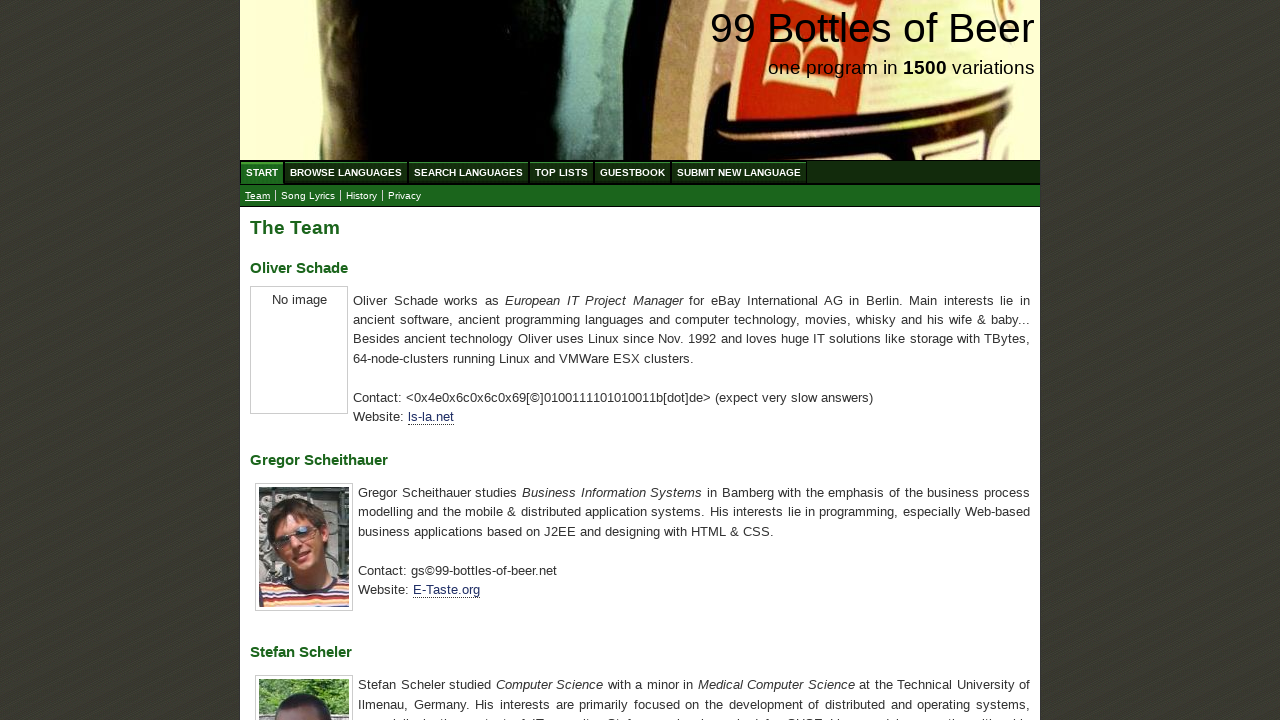